Tests HTML form by filling username and password fields and clicking login button

Starting URL: https://omayo.blogspot.in/

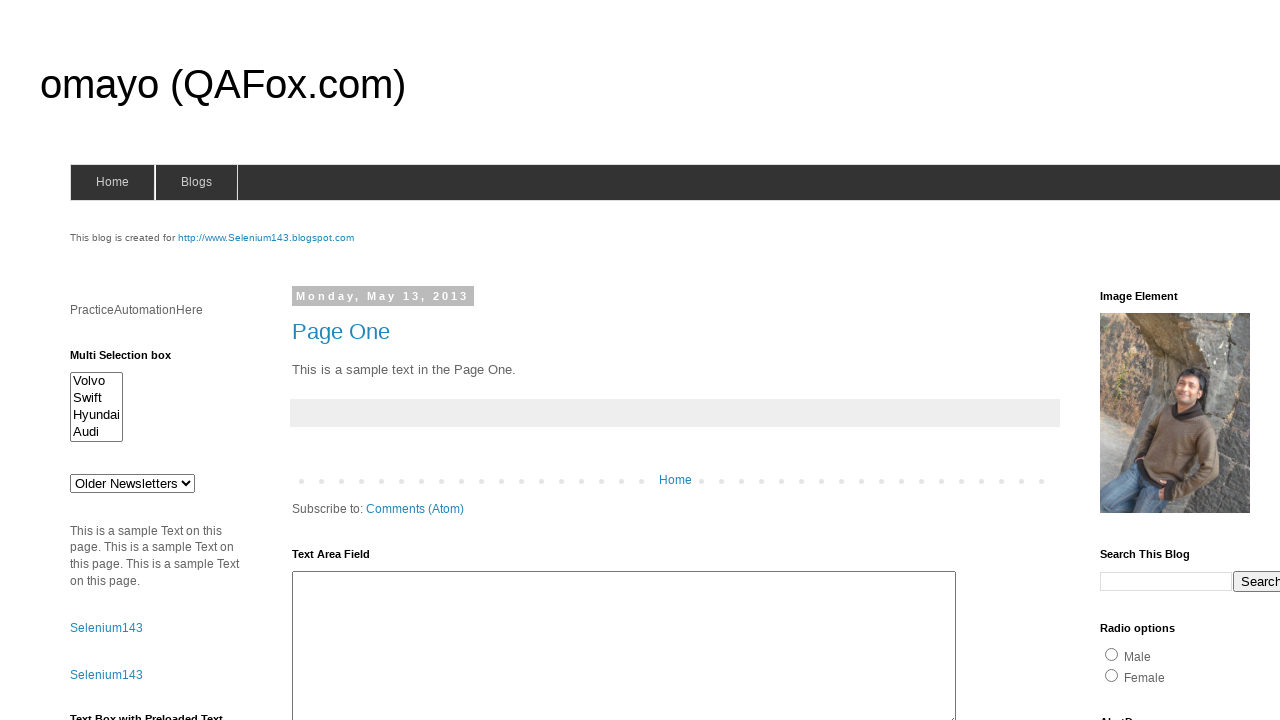

Filled username field with 'Makhshaf' on //form[@name='form1']//input
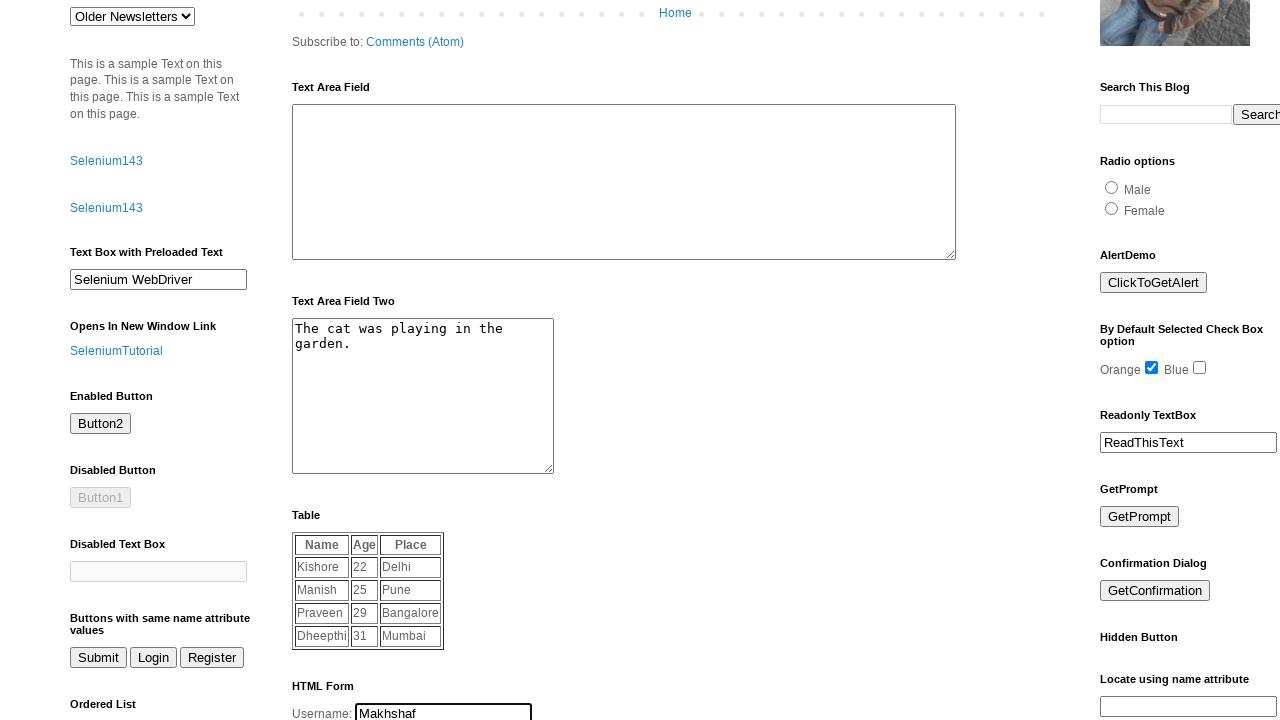

Filled password field with 'Makhshaf098' on //form[@name='form1']//input[2]
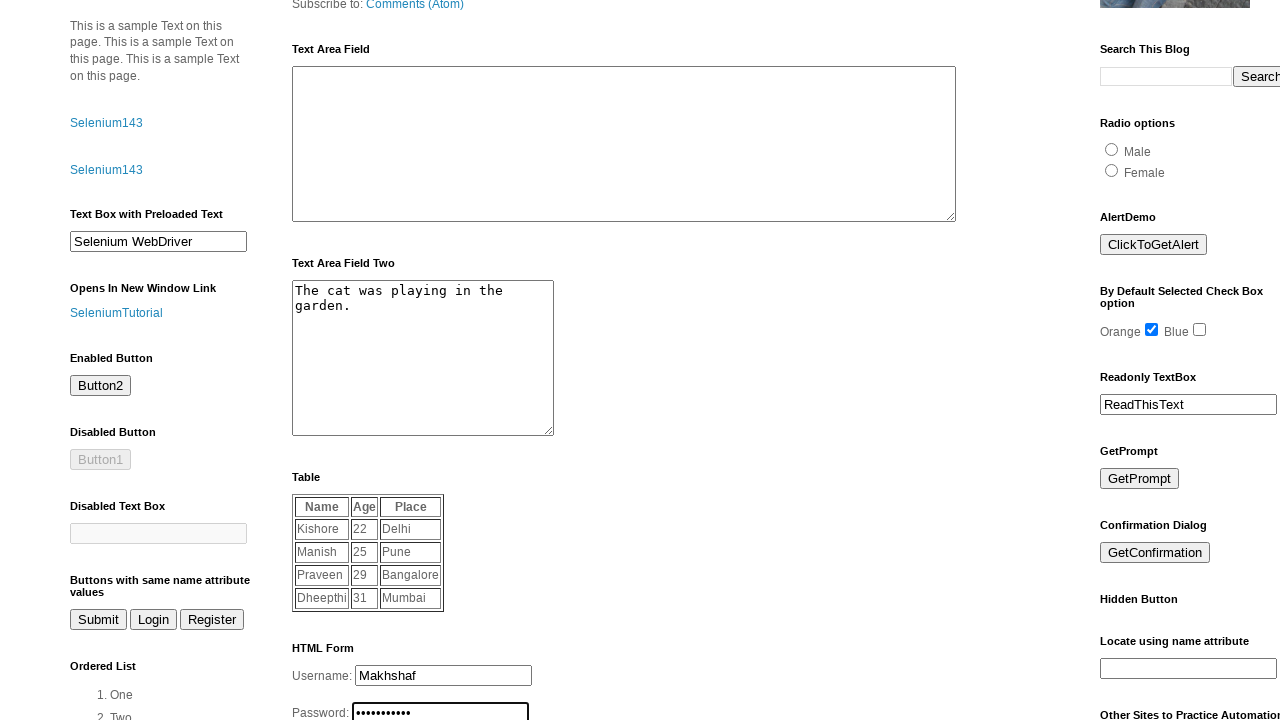

Clicked login button to submit HTML form at (316, 361) on xpath=//form[@name='form1']//button
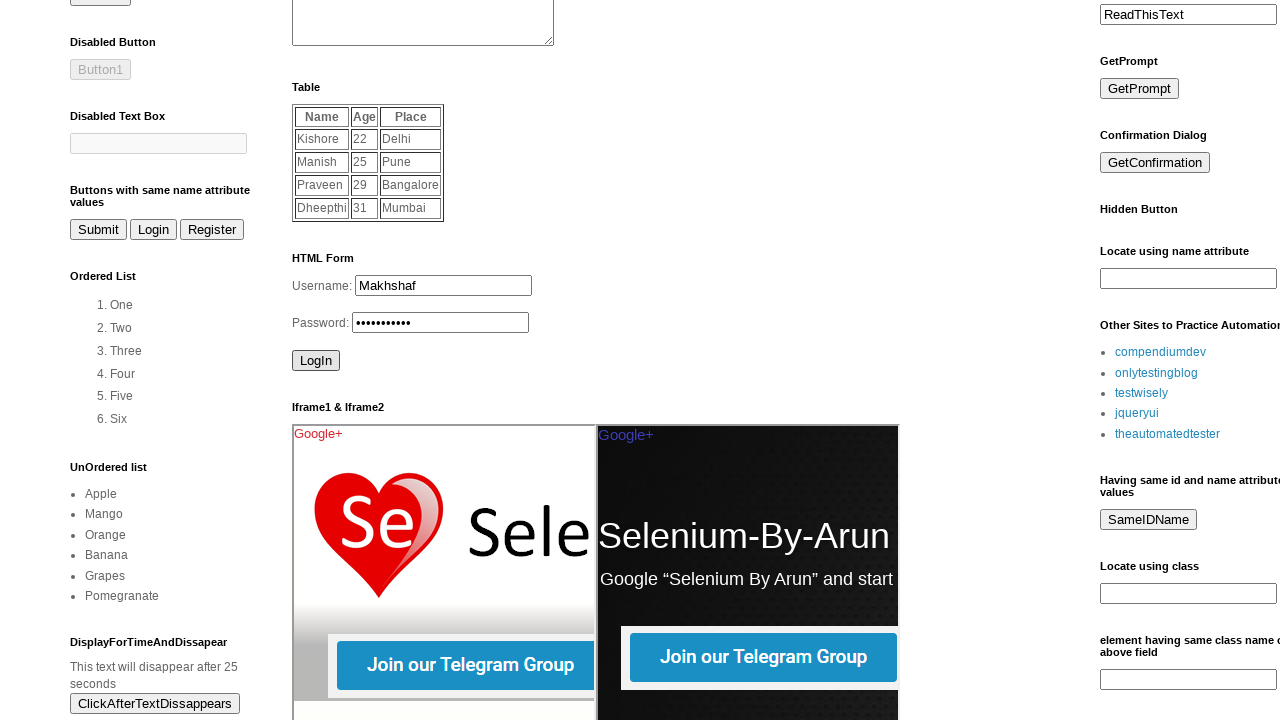

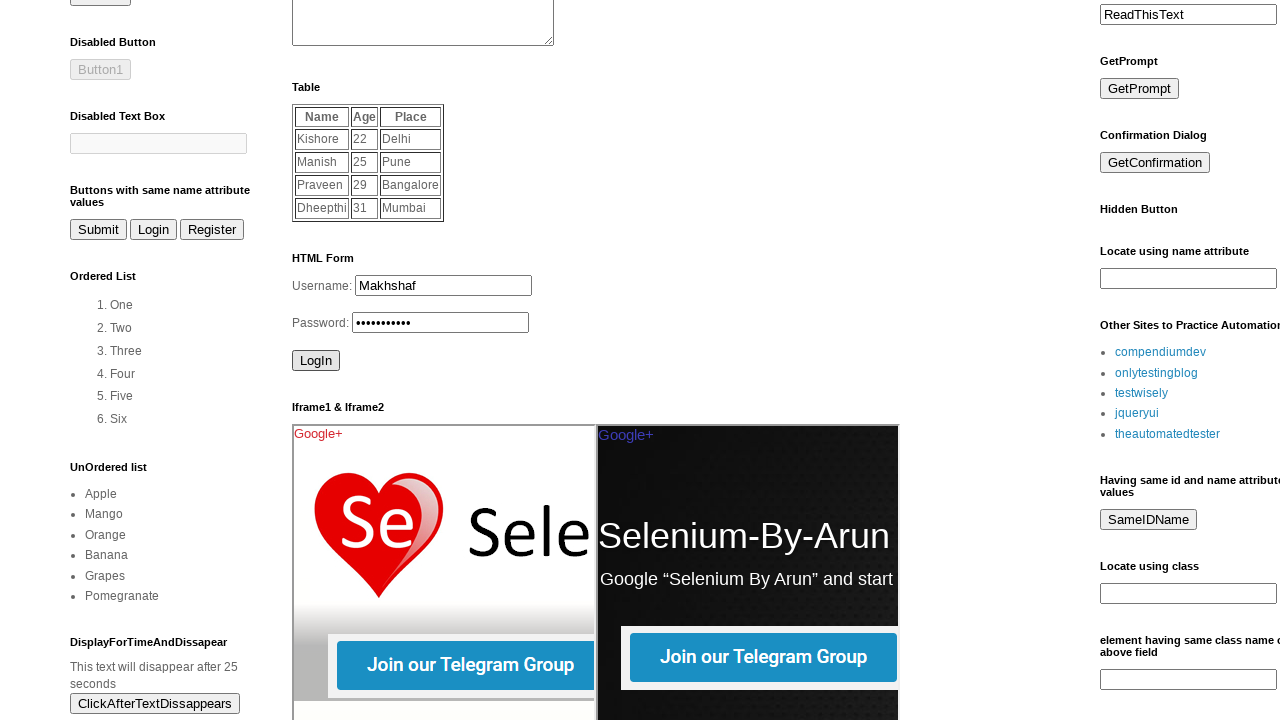